Automates the Alcon Toric Calculator by selecting country/language, accepting terms, and filling in surgeon and patient names on the calculator form

Starting URL: https://www.myalcon-toriccalc.com/#/calculator

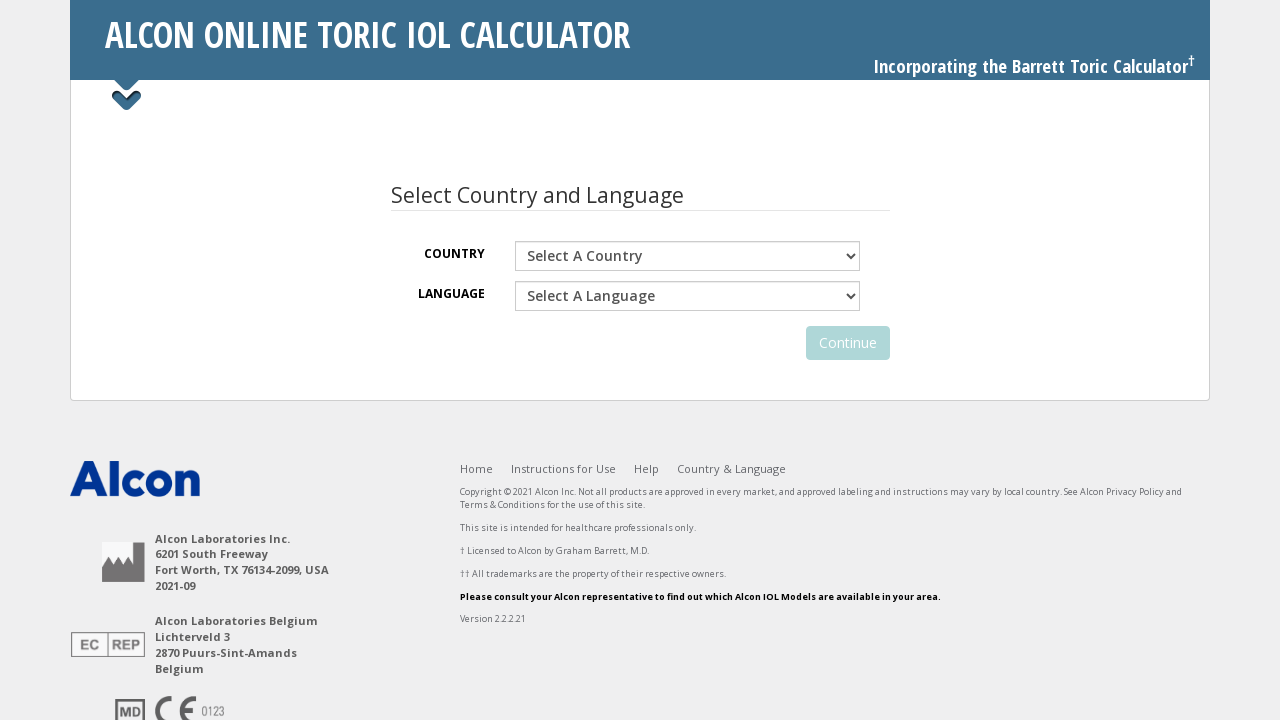

Selected United States from country dropdown on #countrydropDown
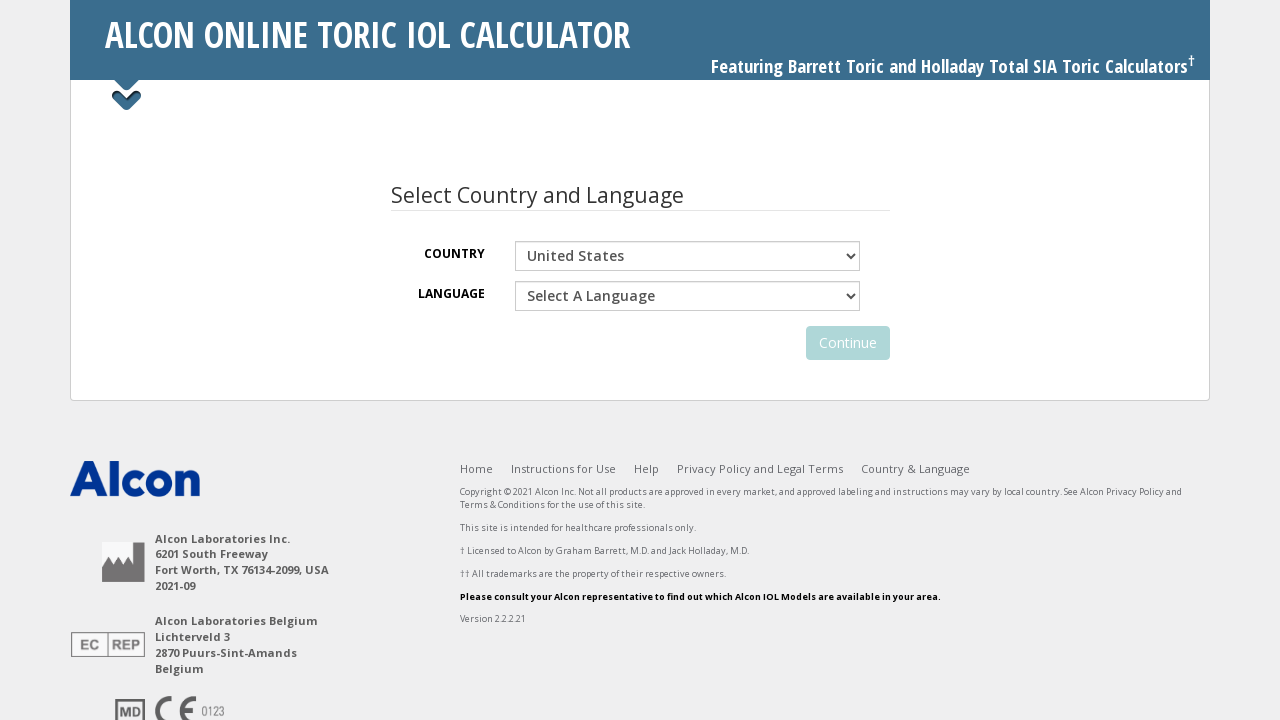

Selected English from language dropdown on #languagedropDown
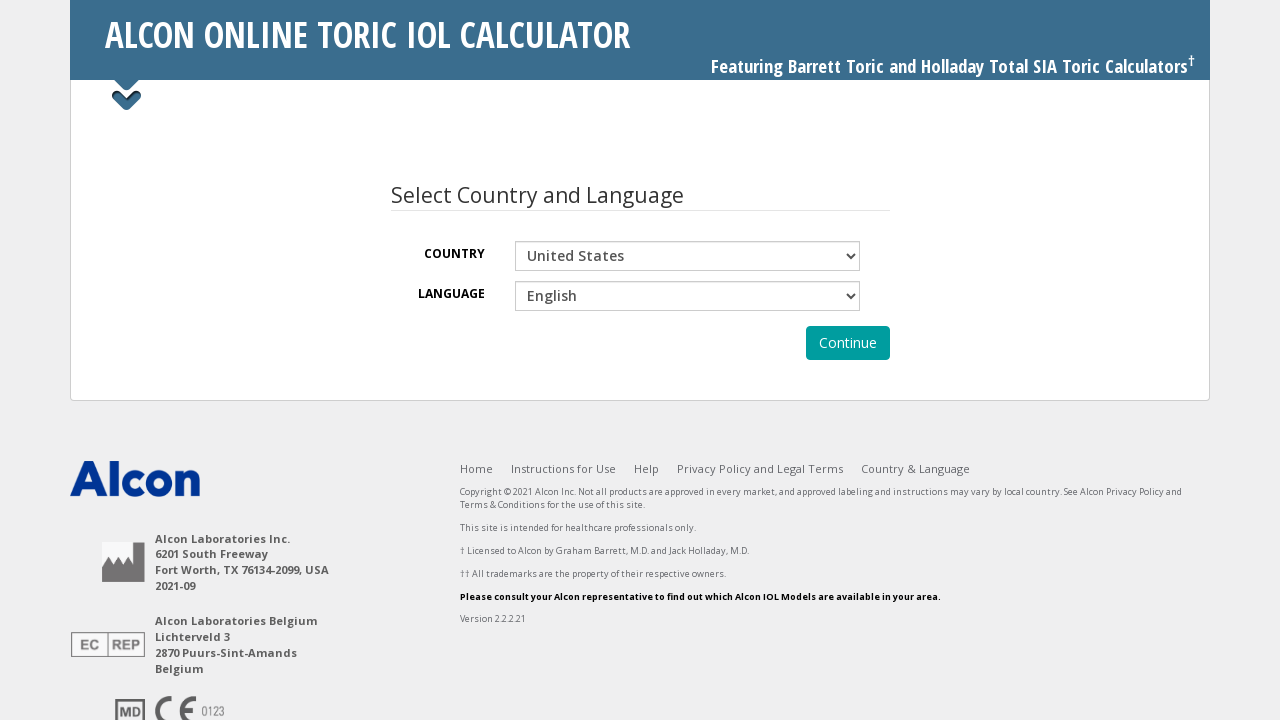

Clicked country and language continue button at (848, 343) on #countryLanguageContinue
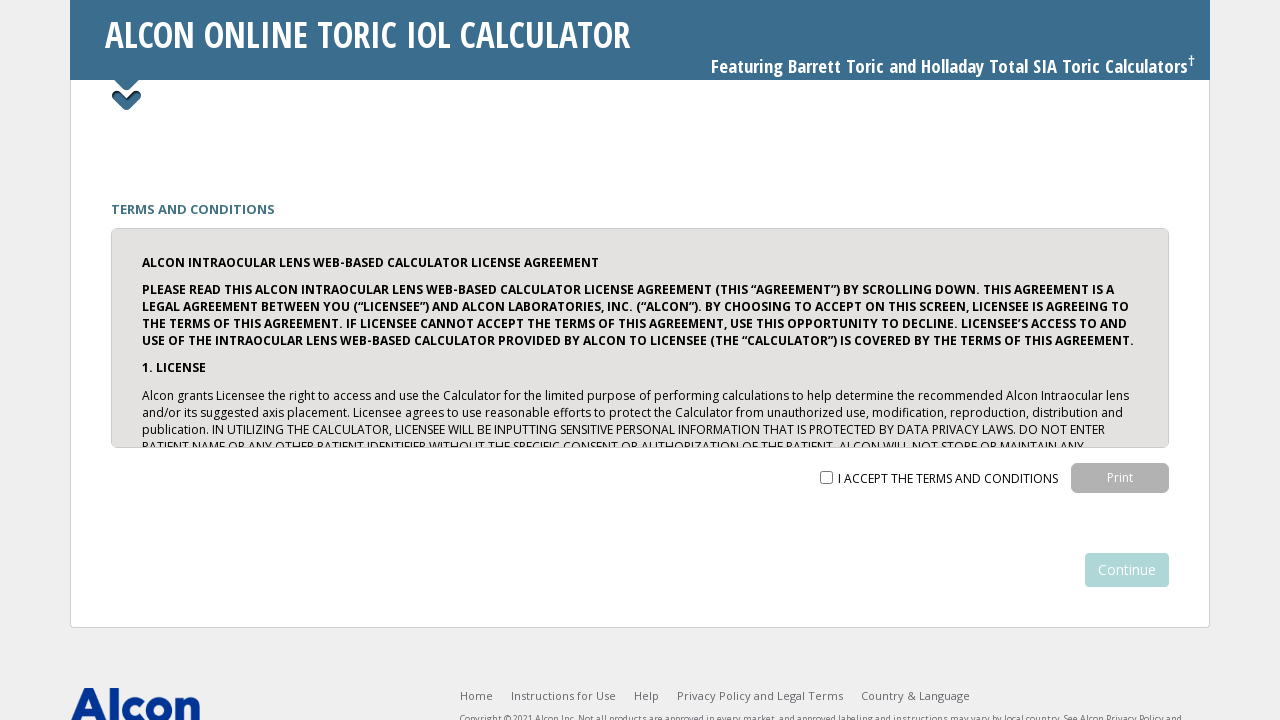

Waited 1 second for page transition
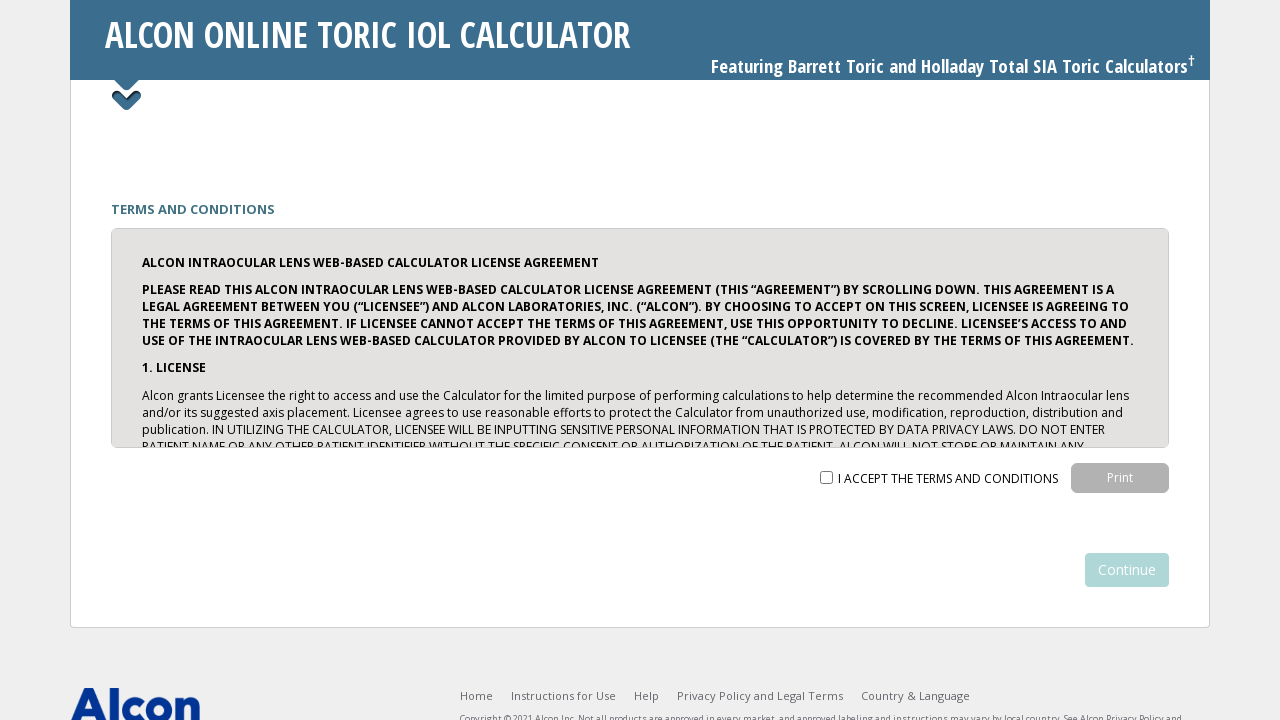

Clicked terms and conditions agreement checkbox at (826, 478) on #termsConditionsIAgree
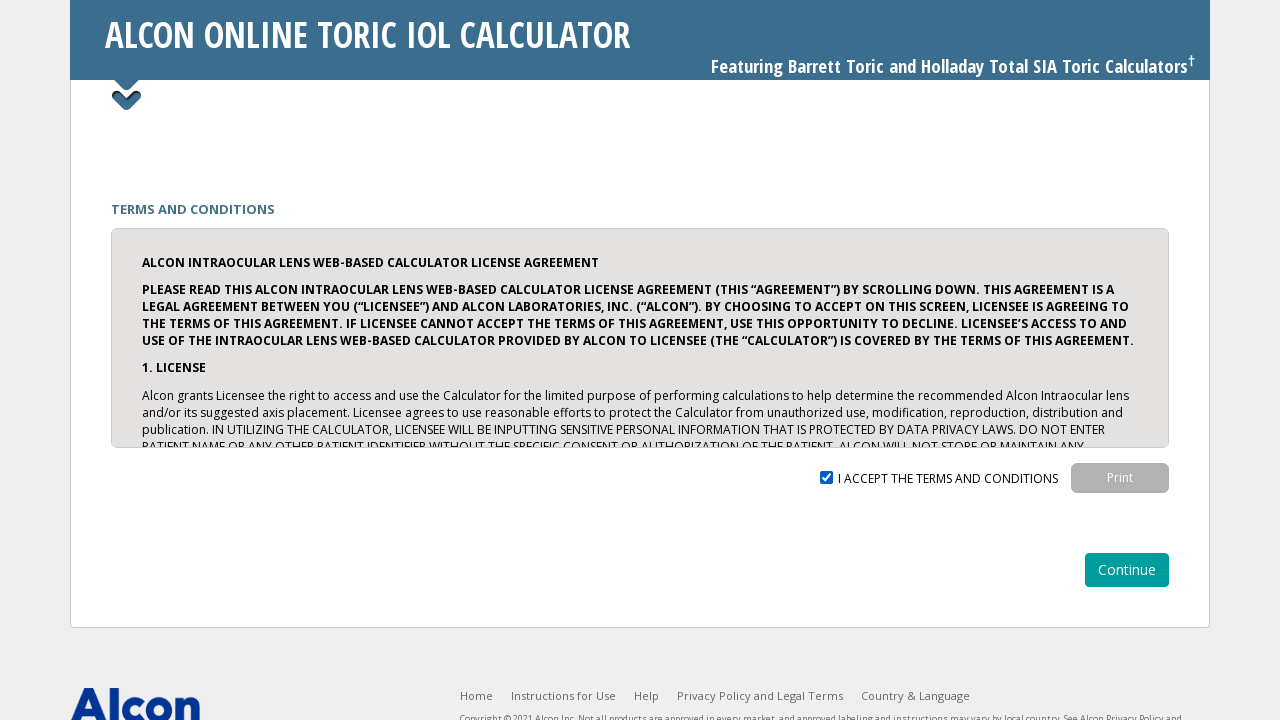

Clicked terms and conditions continue button at (1127, 570) on #termsConditionsContinue
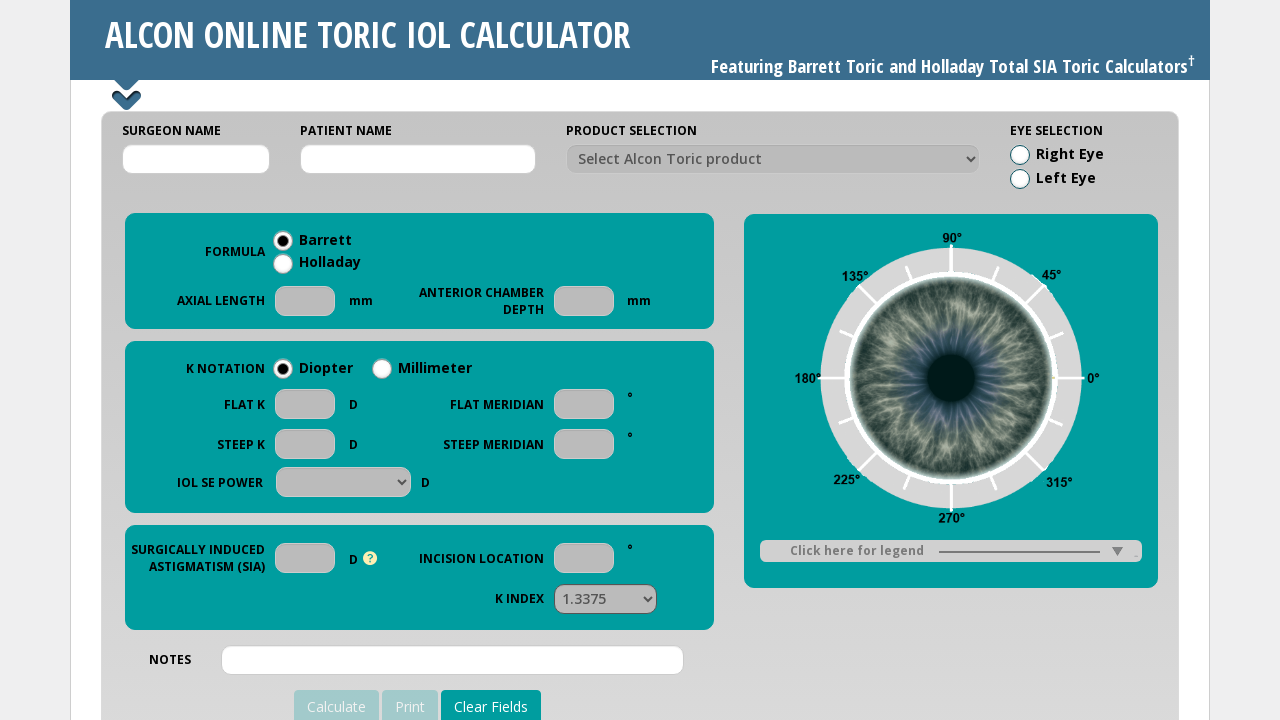

Waited 1 second for page transition
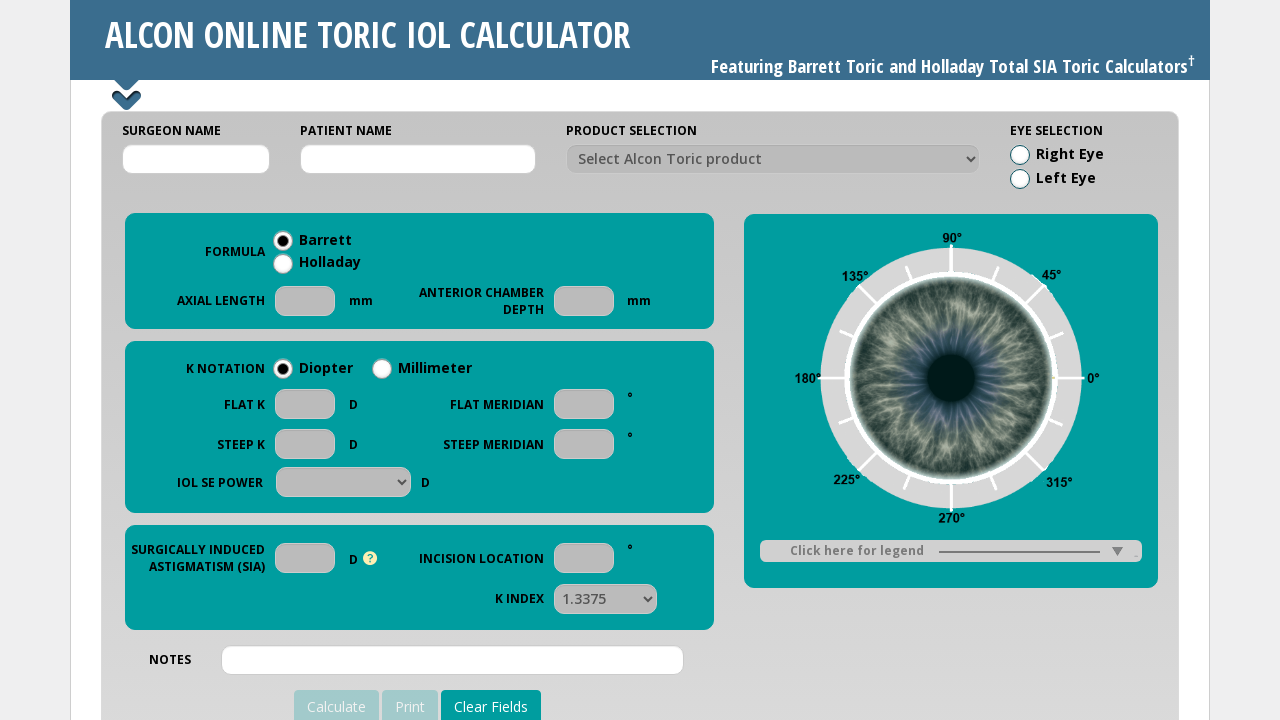

Filled surgeon name field with 'Demo Surgeon' on input[name='surgeonNameTextbox']
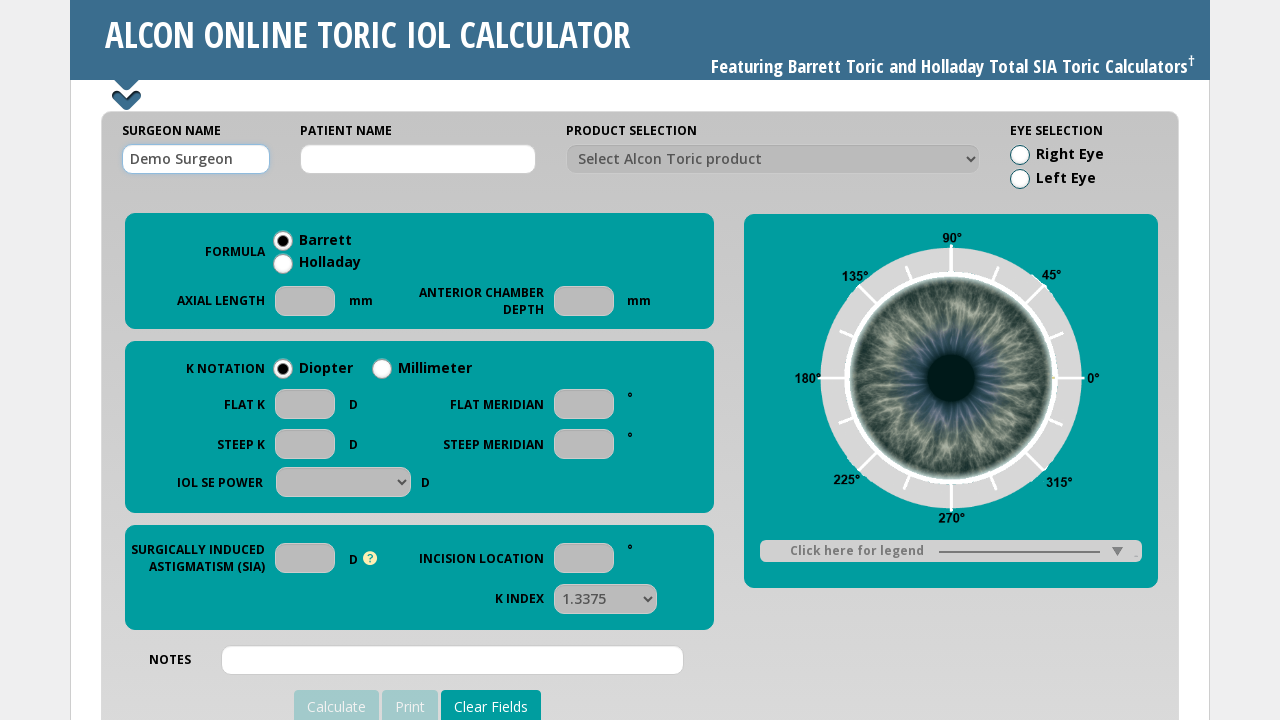

Filled patient name field with 'Demo Patient' on input[name='patientFirstNametextBox']
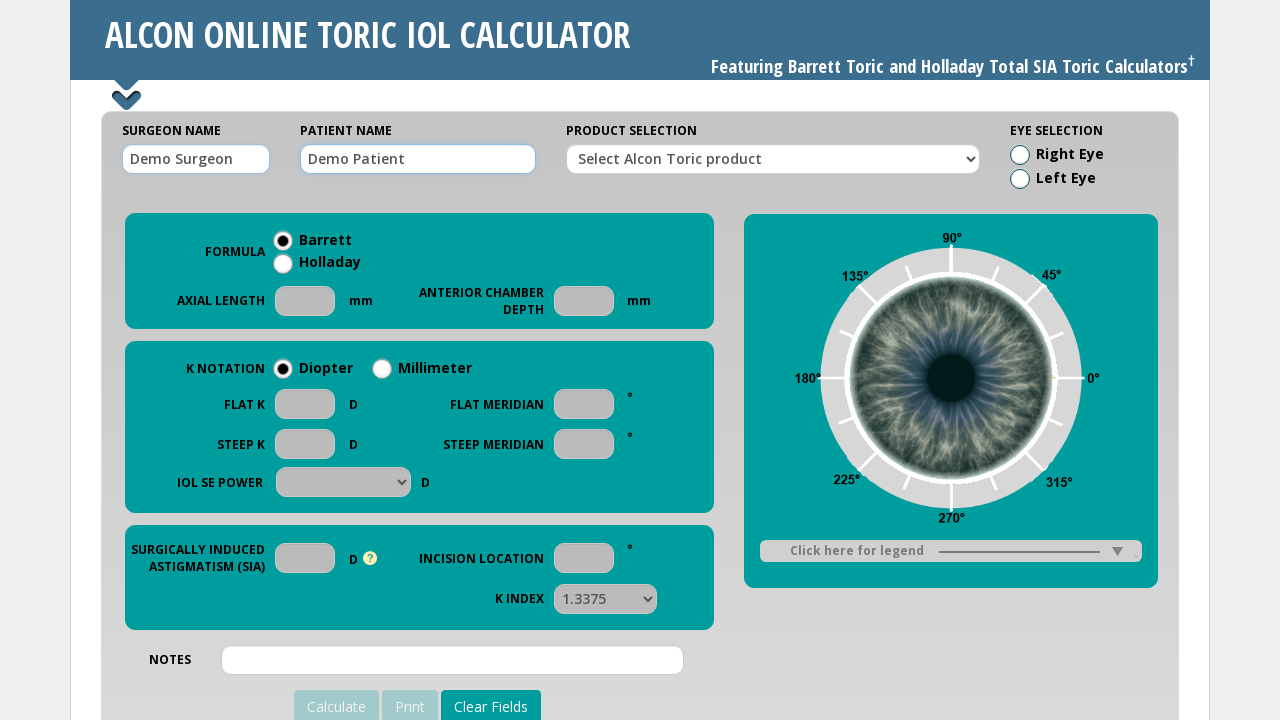

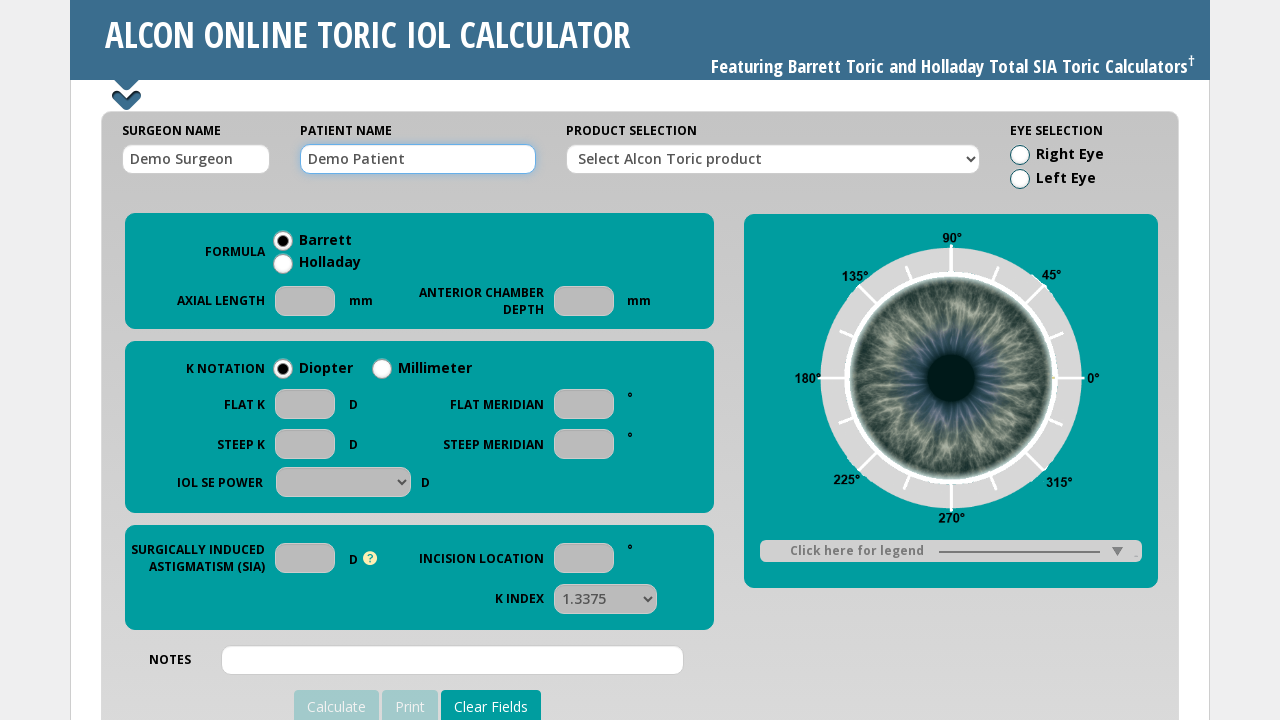